Navigates to a page with loading images and waits for a specific image element to be present on the page

Starting URL: https://bonigarcia.dev/selenium-webdriver-java/loading-images.html

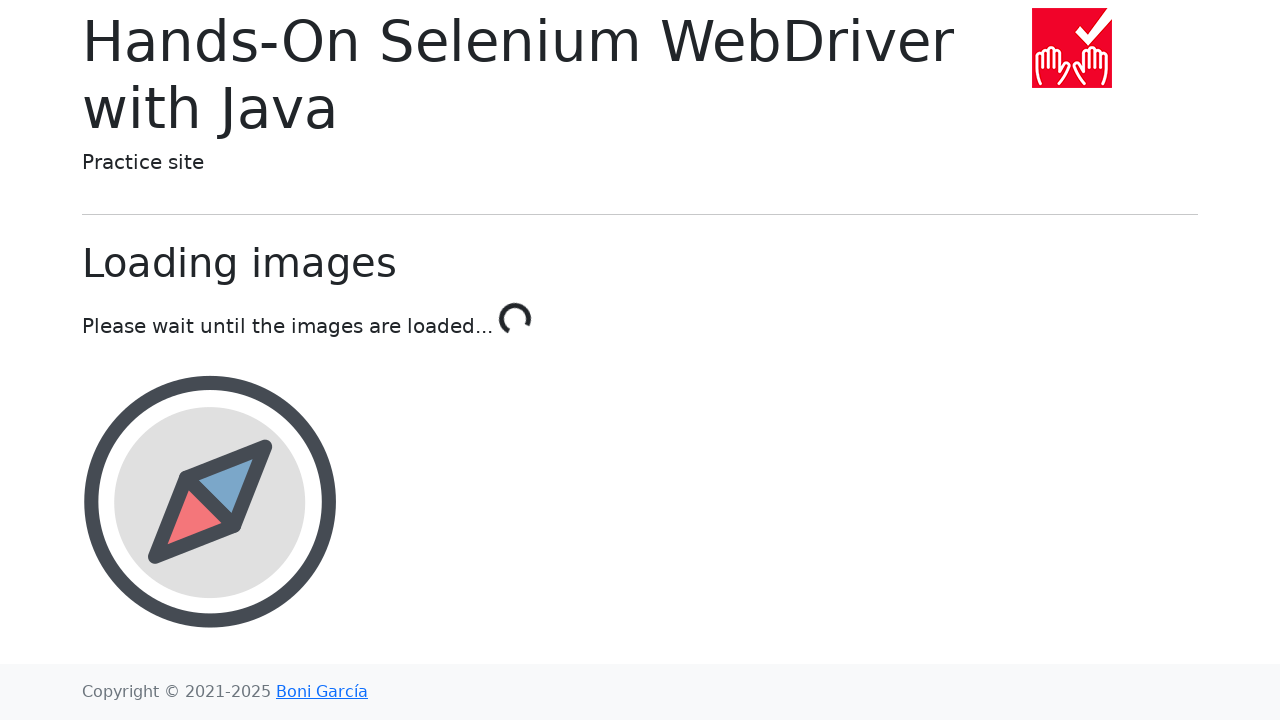

Waited for award image element to be present in DOM
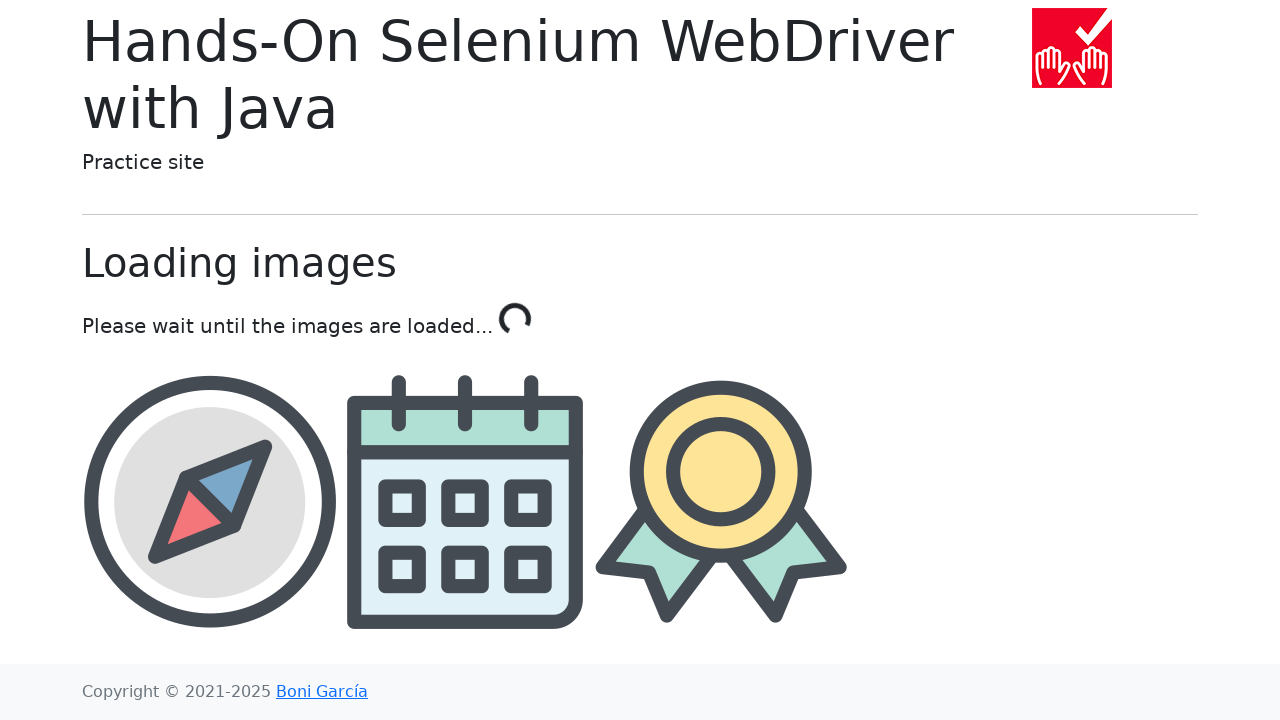

Located award image element
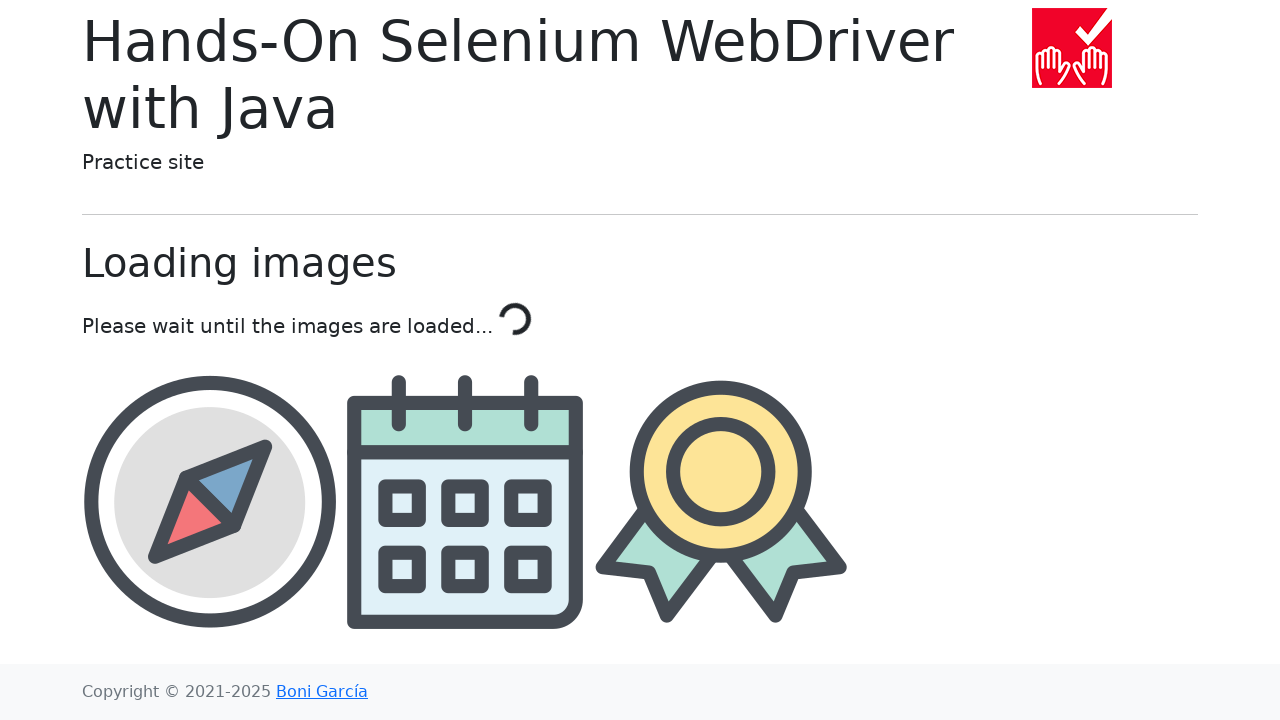

Retrieved src attribute value from award image
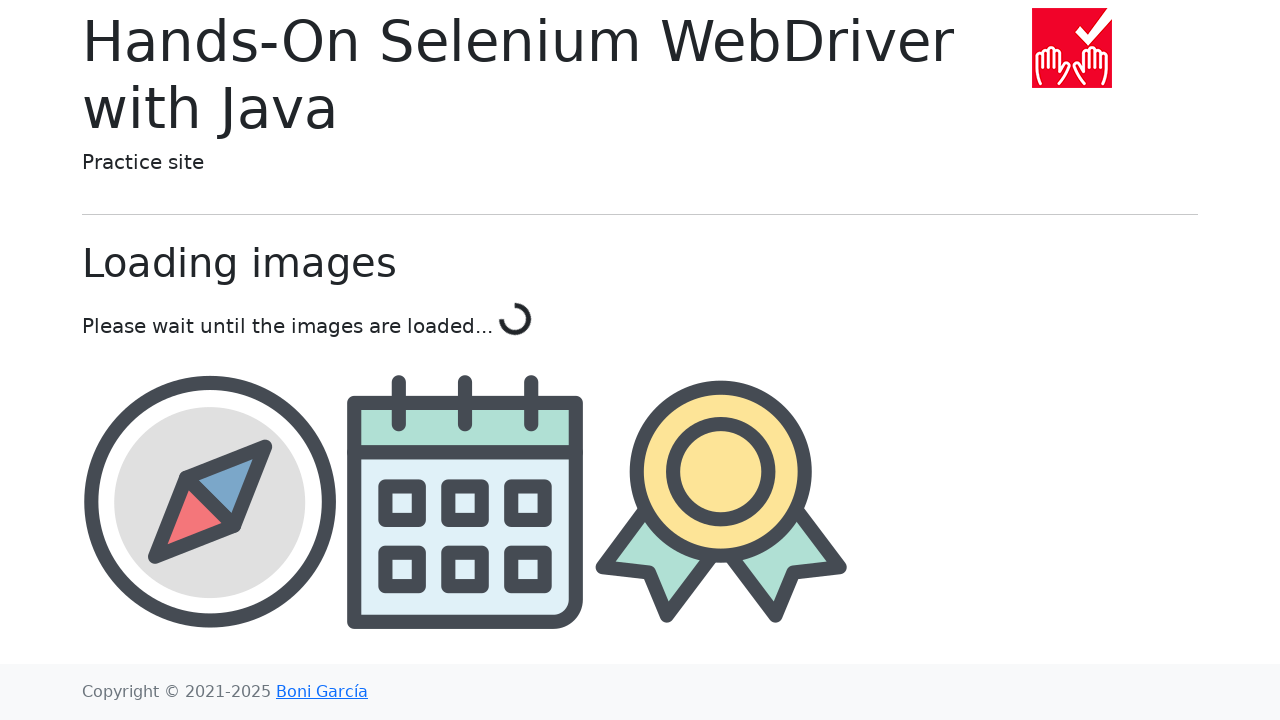

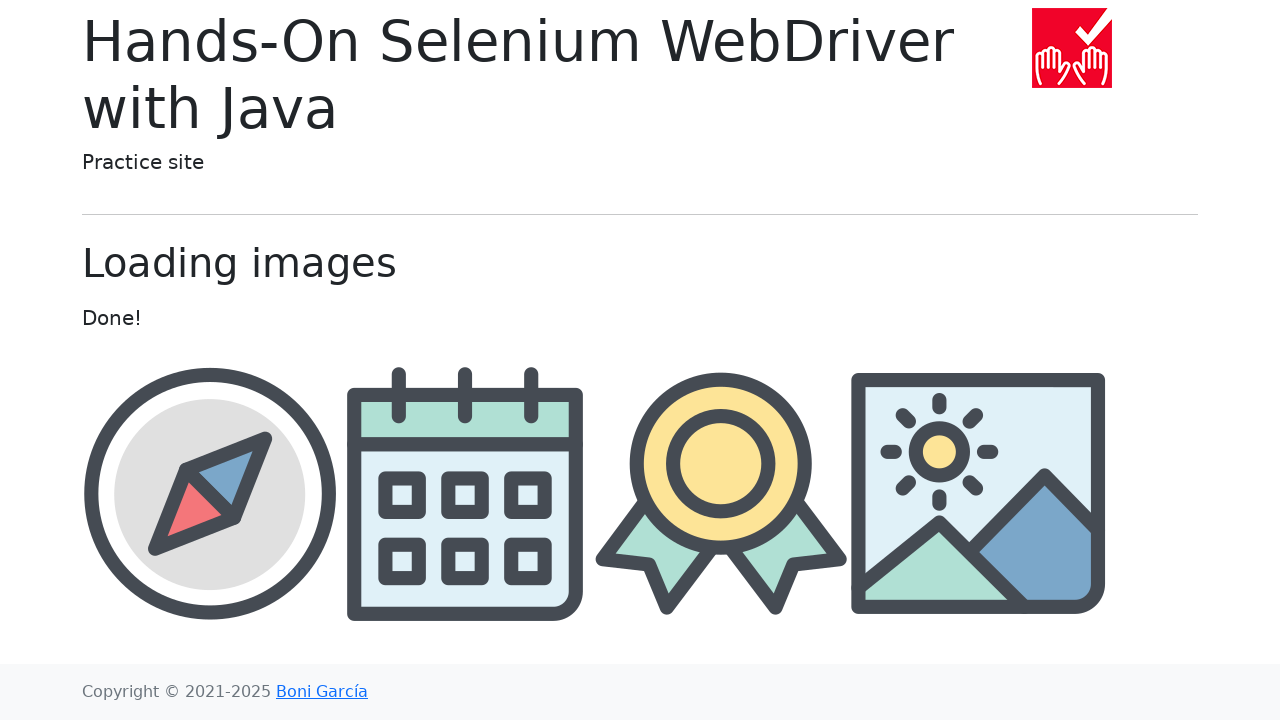